Tests accepting a JavaScript alert by clicking a button that triggers an alert, then accepting it and verifying the result message

Starting URL: https://automationfc.github.io/basic-form/index.html

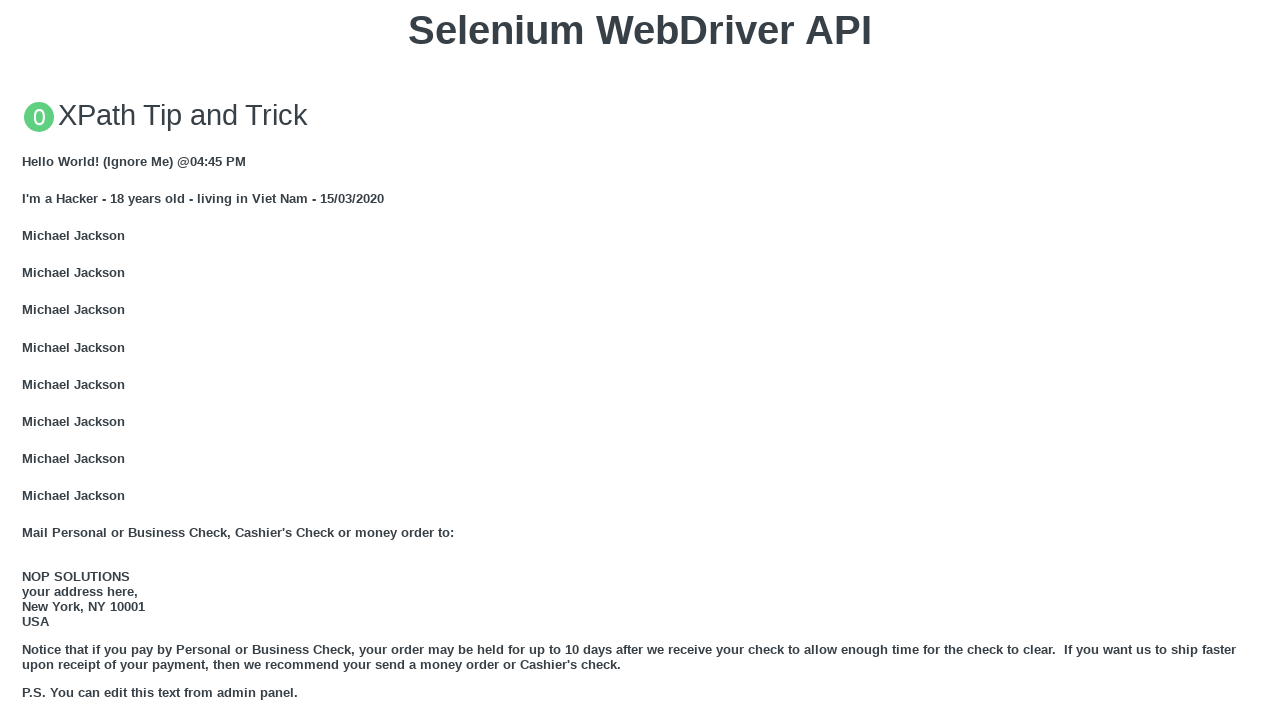

Clicked button to trigger JavaScript alert at (640, 360) on xpath=//button[text()='Click for JS Alert']
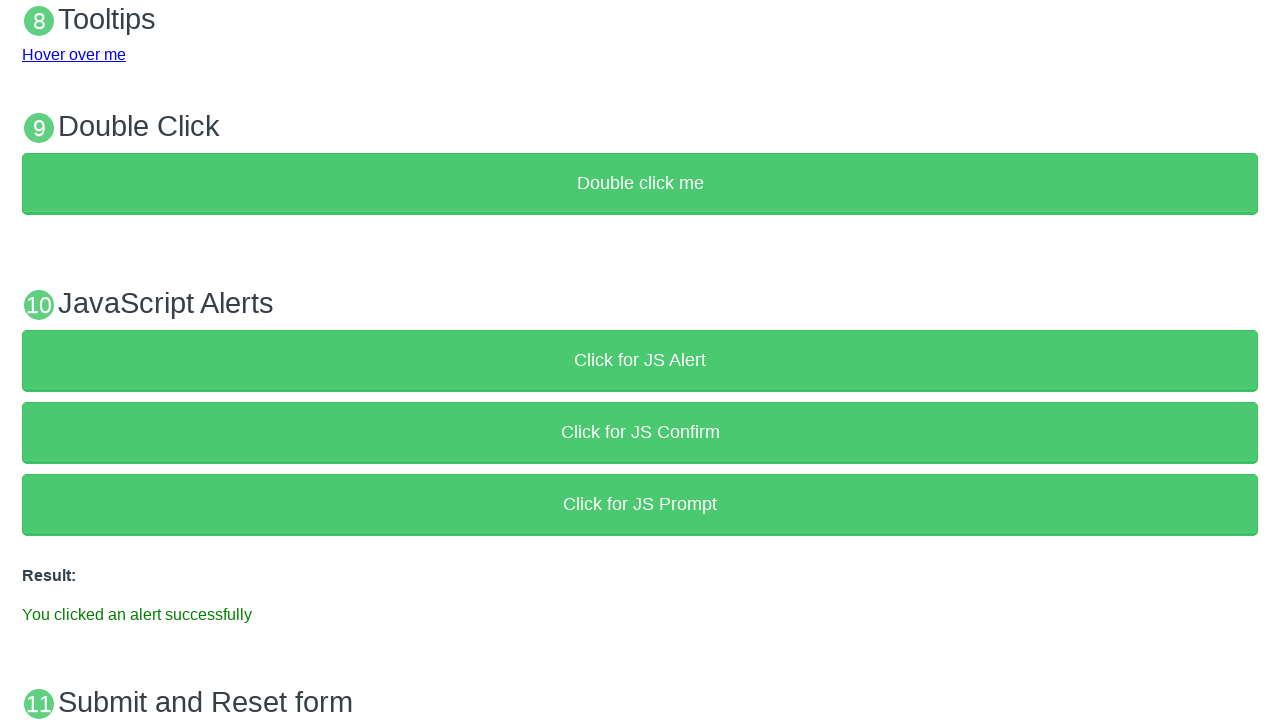

Set up dialog handler to accept alerts
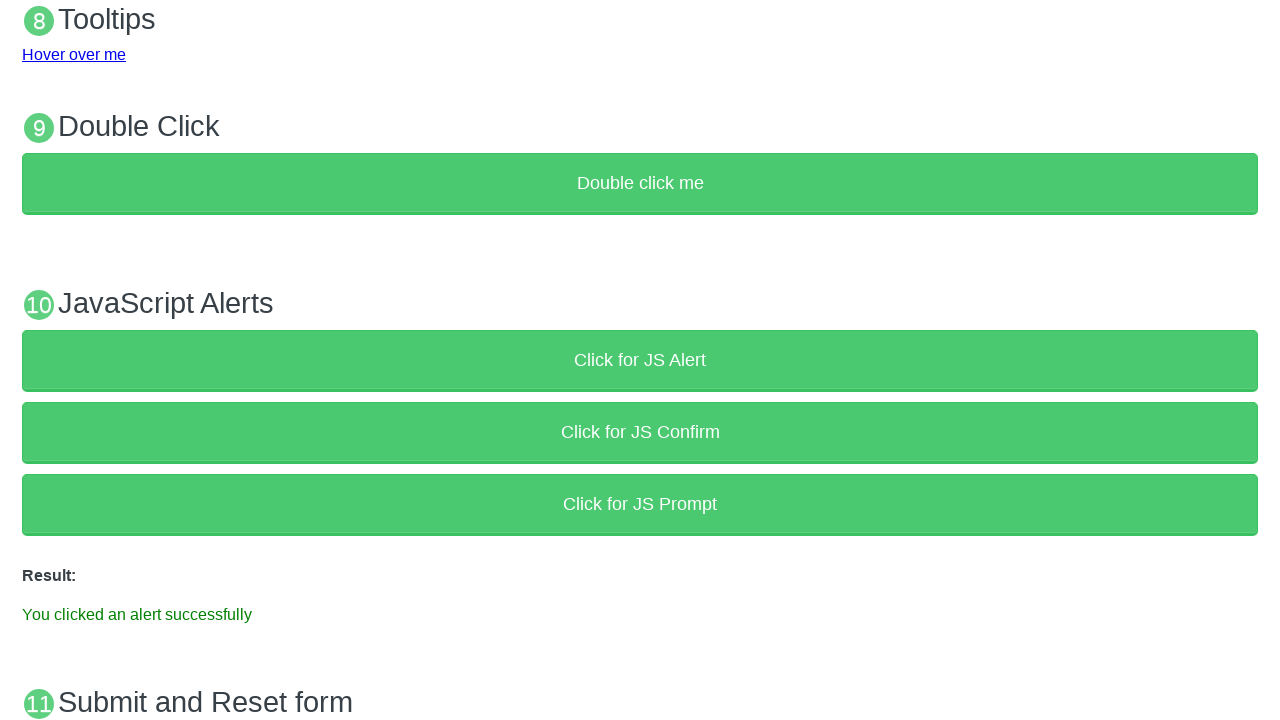

Result message element loaded after accepting alert
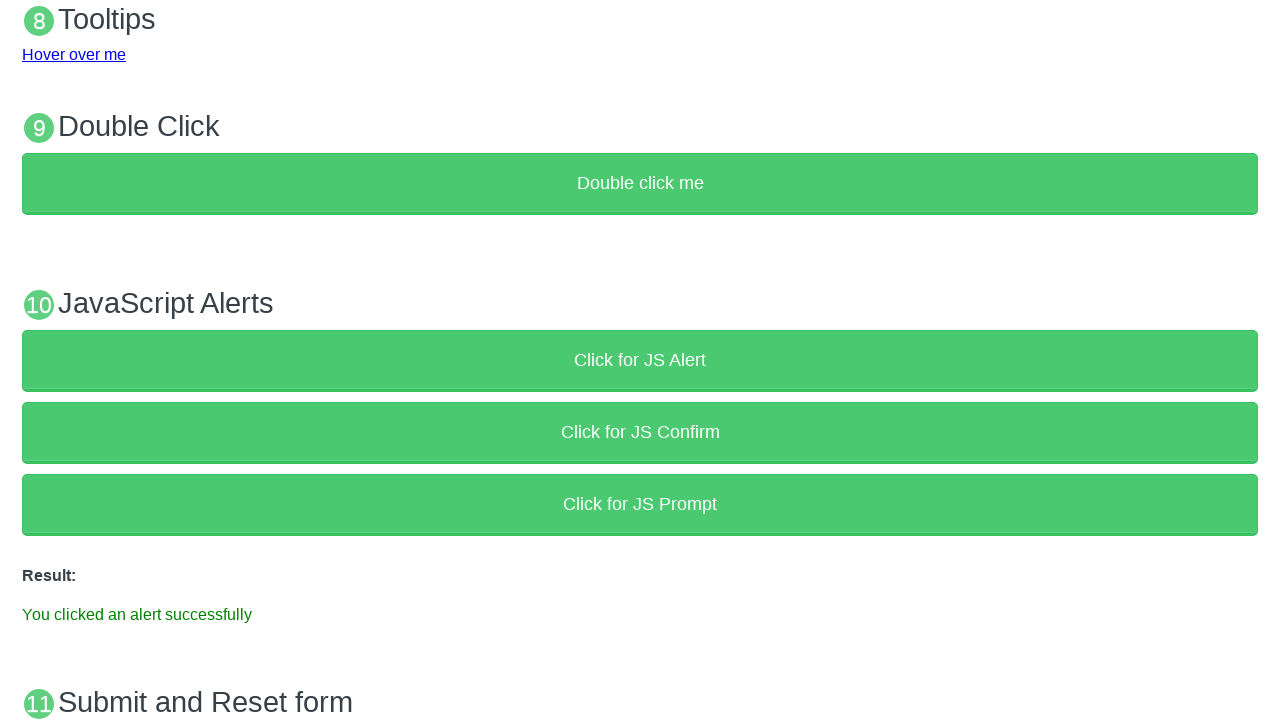

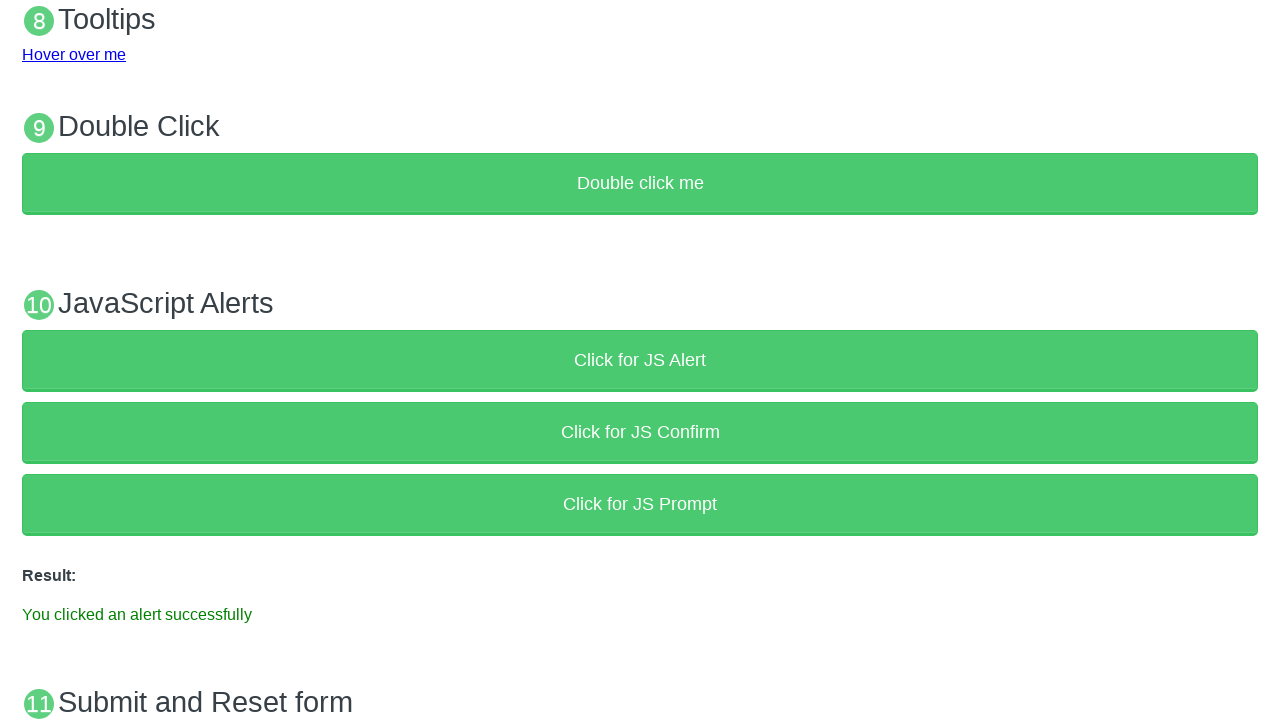